Tests checkbox interaction by finding all checkboxes on the page and clicking each one to toggle their state

Starting URL: https://the-internet.herokuapp.com/checkboxes

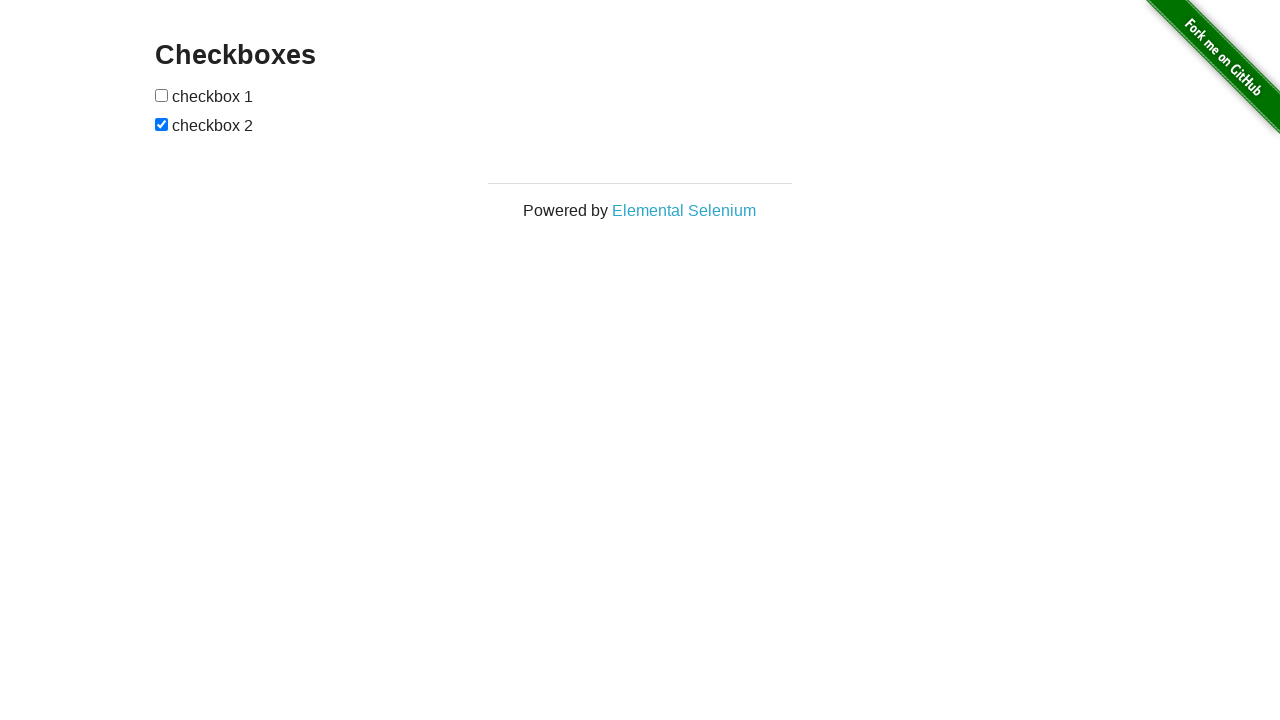

Located all checkbox input elements on the page using XPath
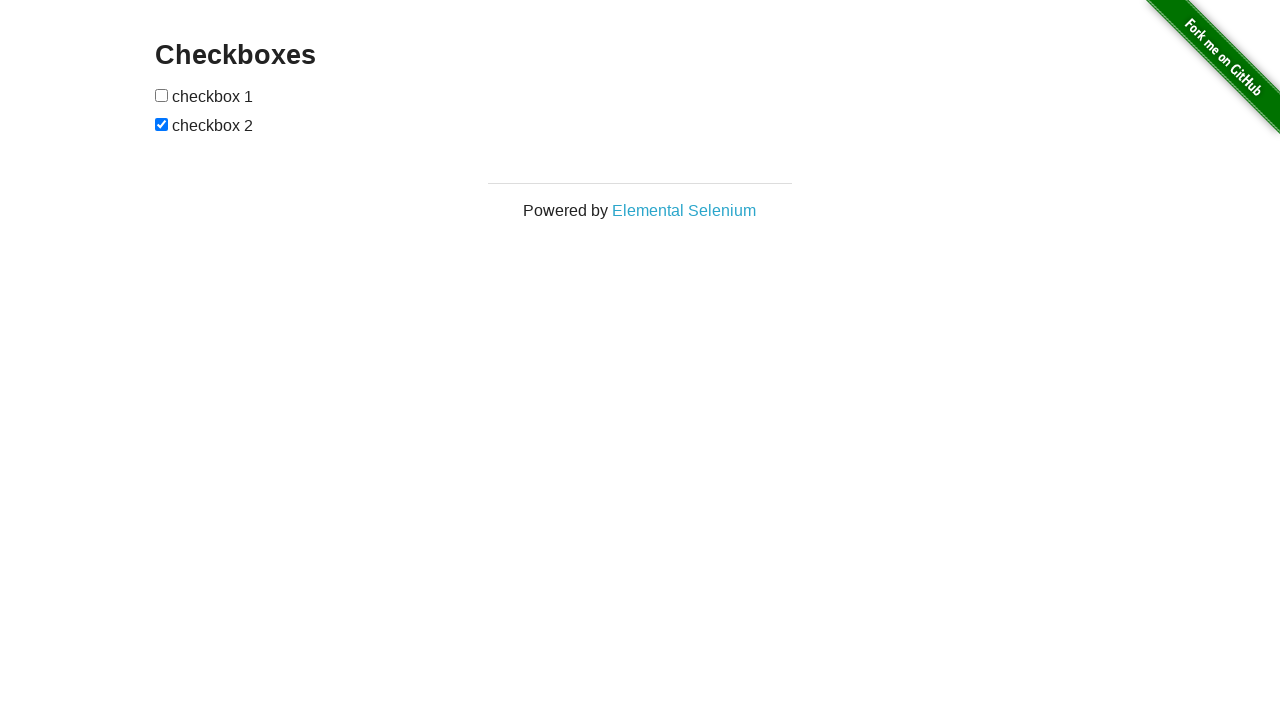

Clicked a checkbox to toggle its state at (162, 95) on xpath=//input >> nth=0
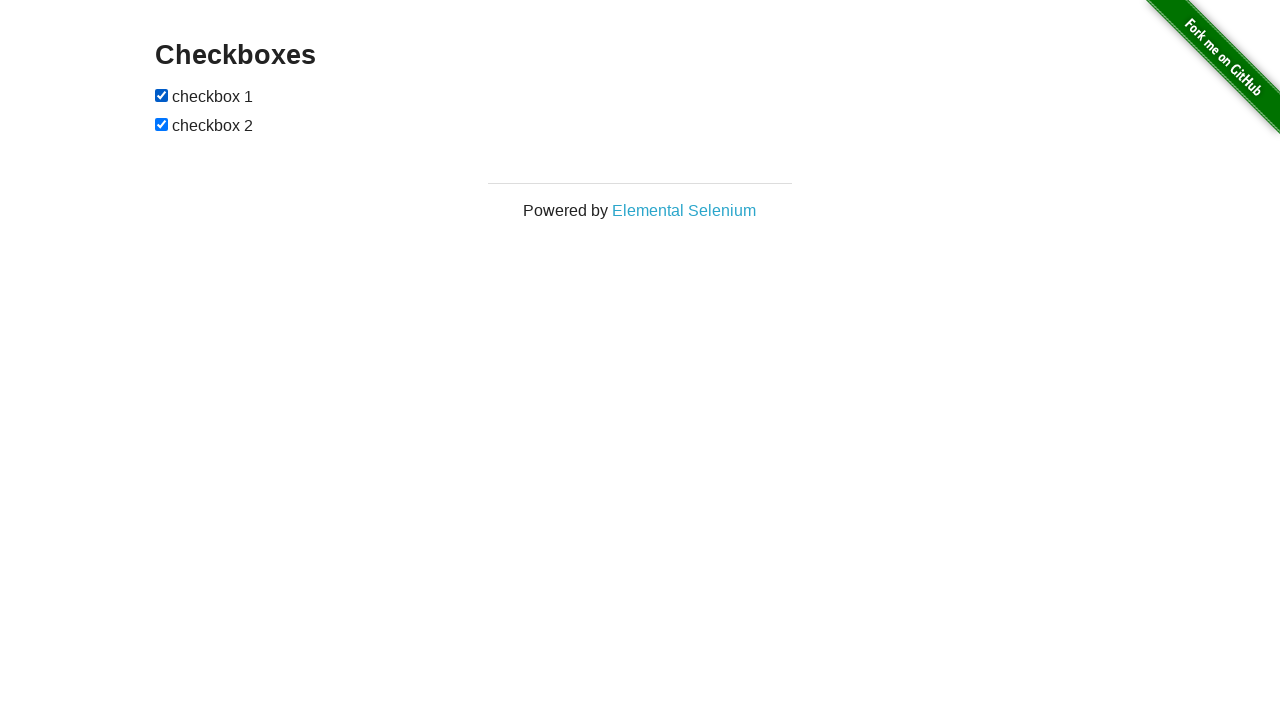

Clicked a checkbox to toggle its state at (162, 124) on xpath=//input >> nth=1
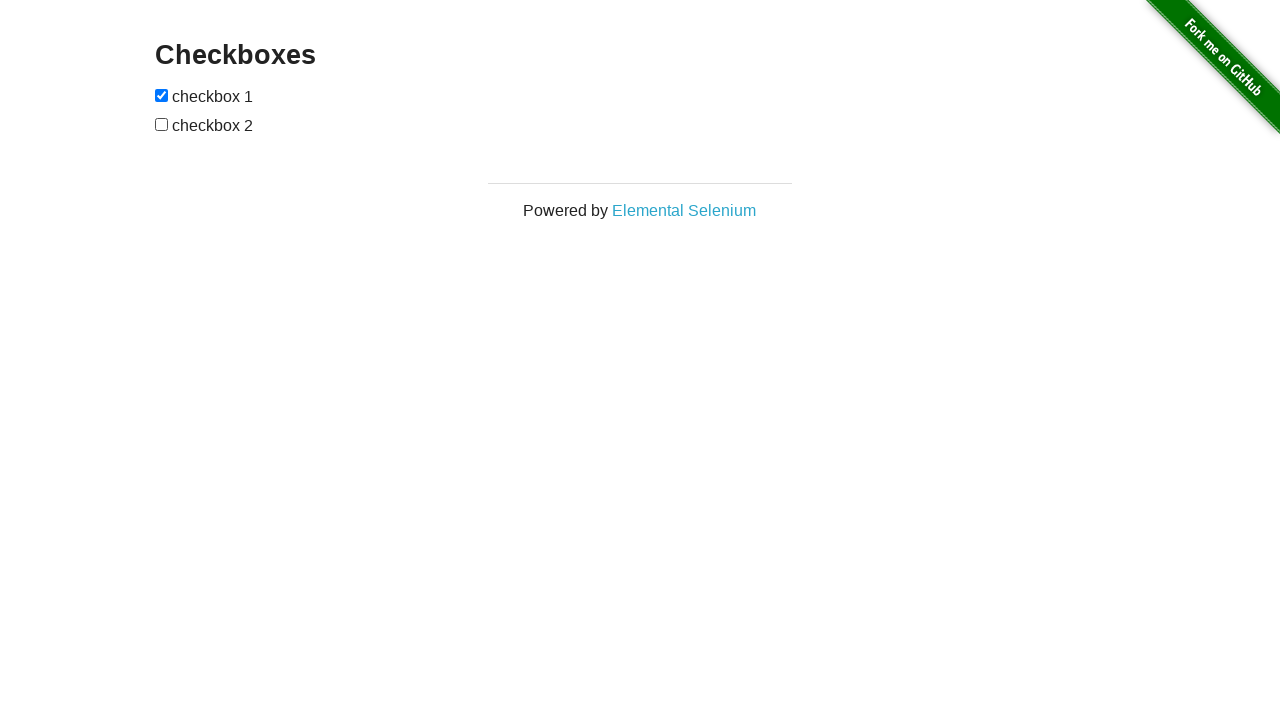

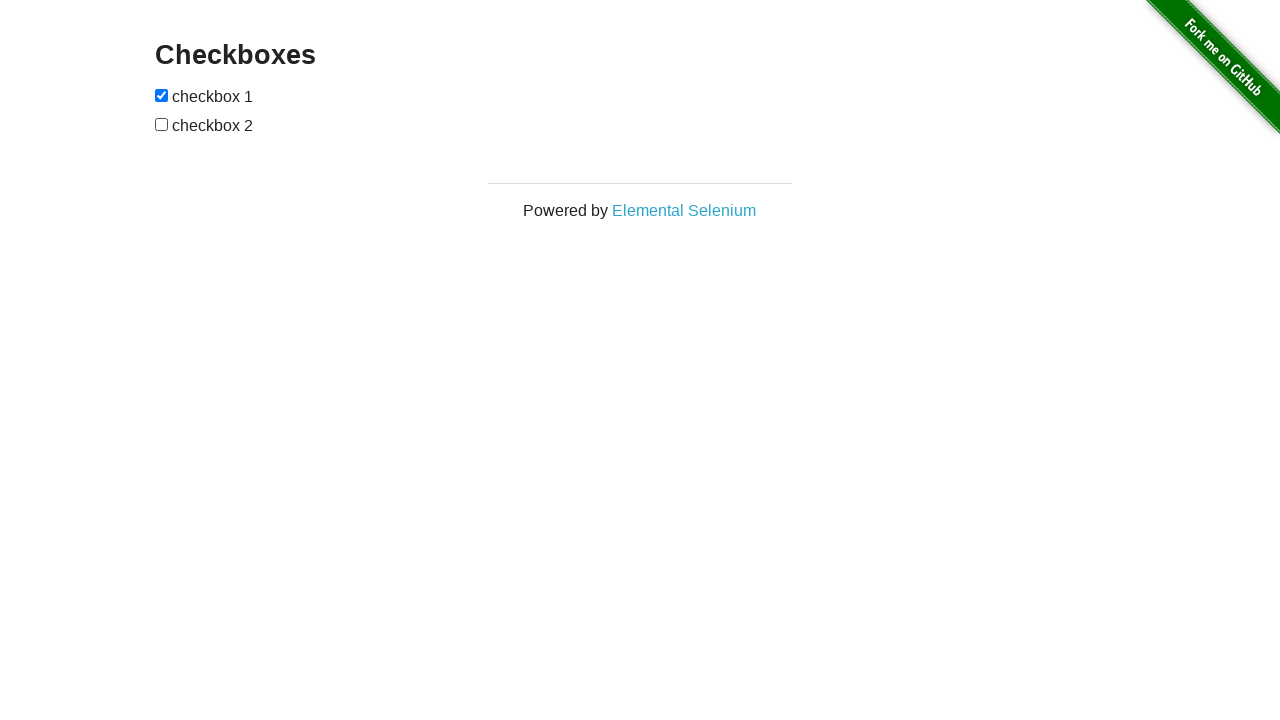